Tests interaction with shadow DOM elements on a book search app by entering text into a search field within a shadow root

Starting URL: https://books-pwakit.appspot.com/

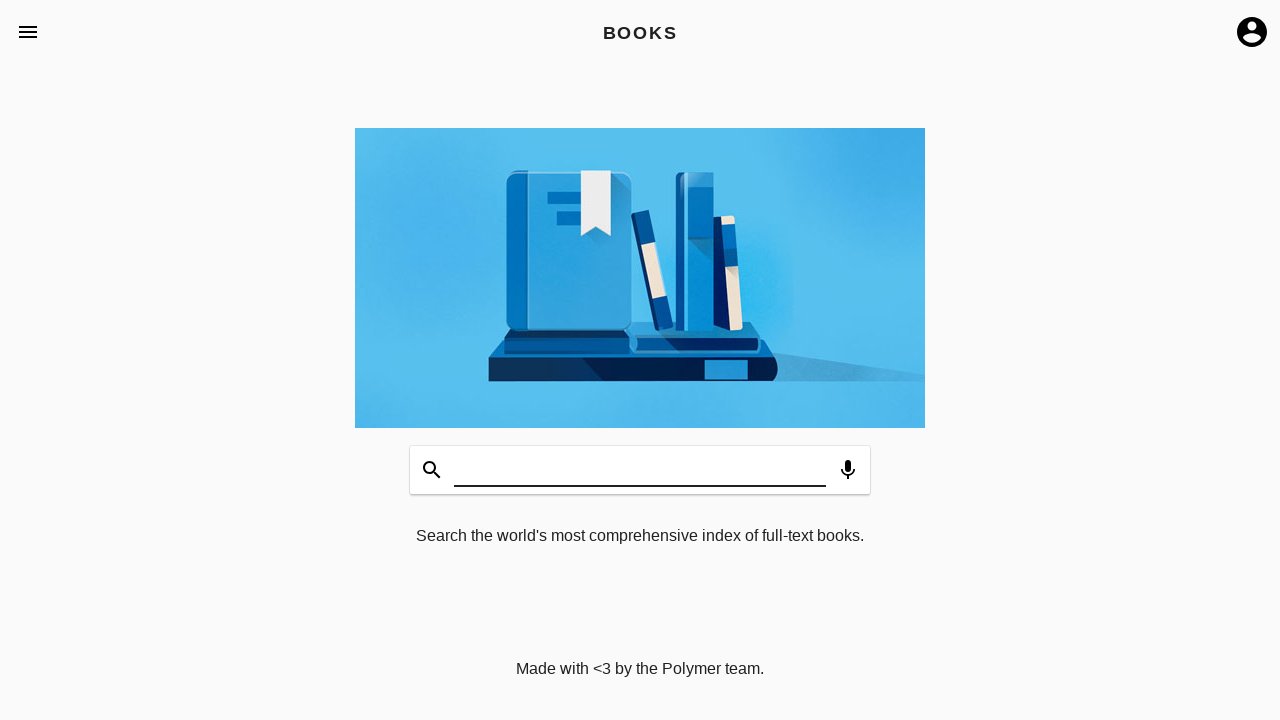

Filled search field with 'apple' in shadow DOM element on book-app #input
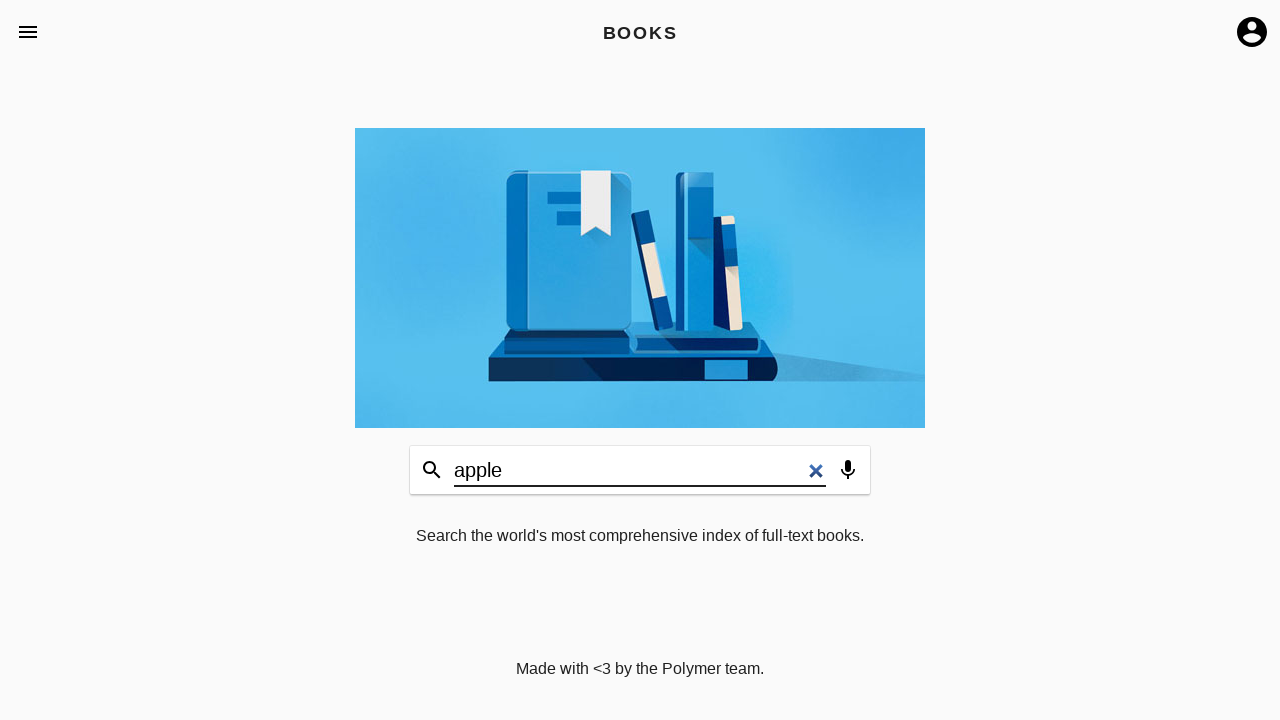

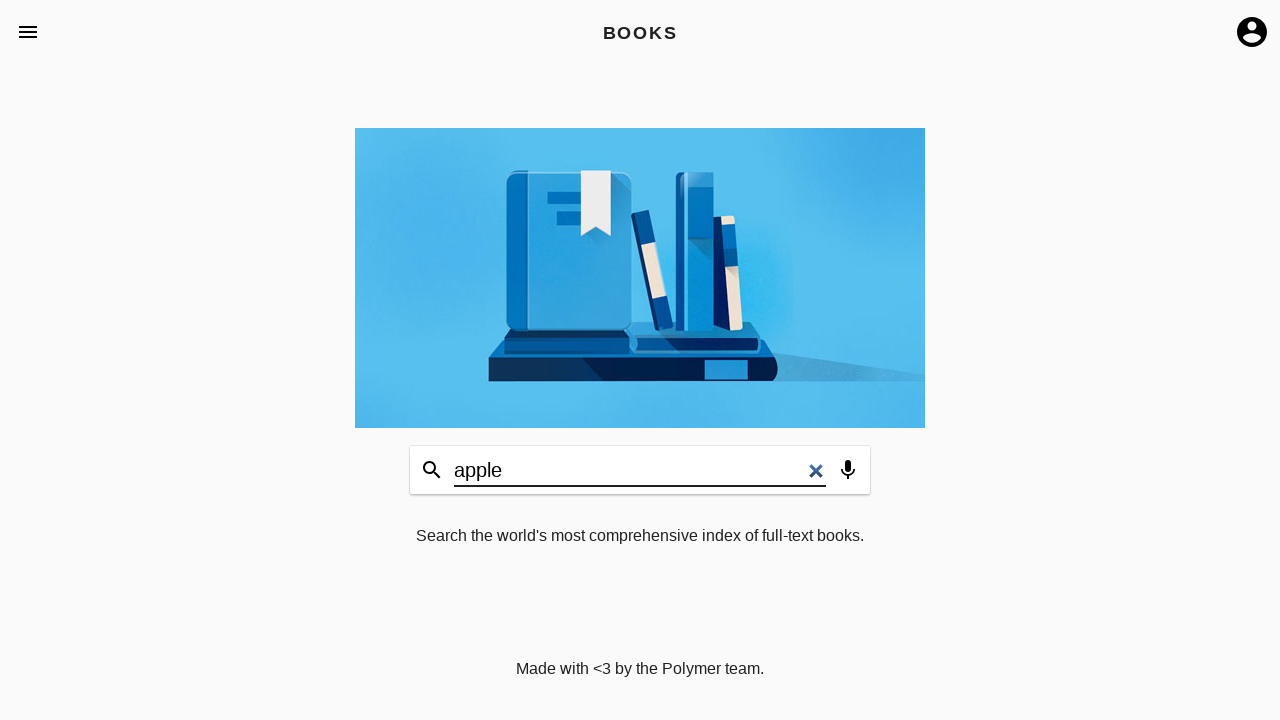